Opens the search modal and types a search query into the search input

Starting URL: https://webdriver.io/

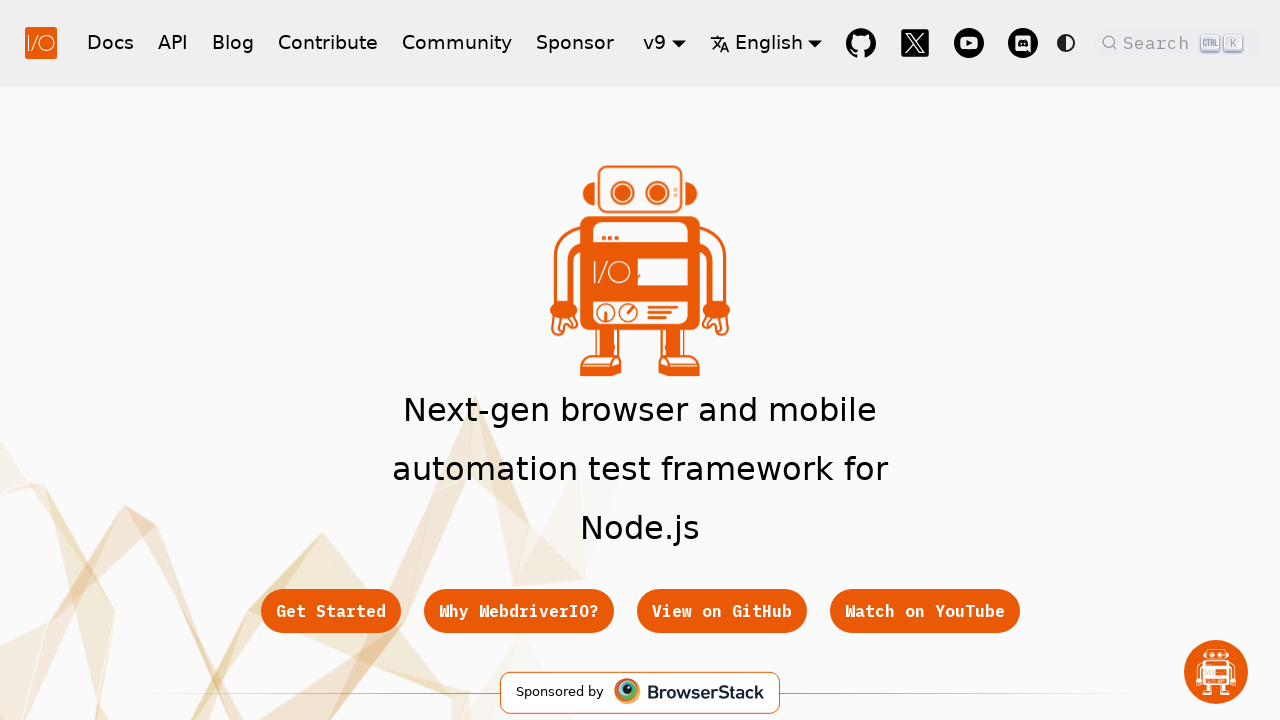

Clicked the search button to open search modal at (1177, 42) on button.DocSearch-Button
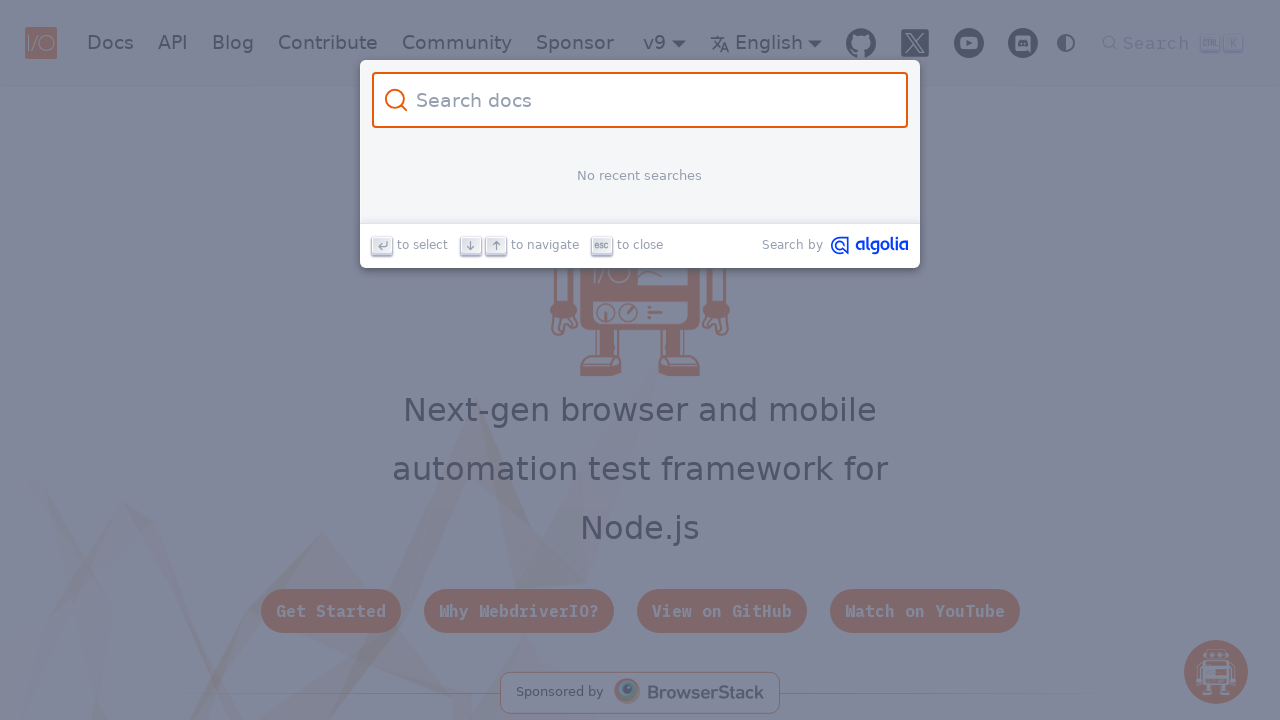

Typed 'all is done' into the search input field on input.DocSearch-Input
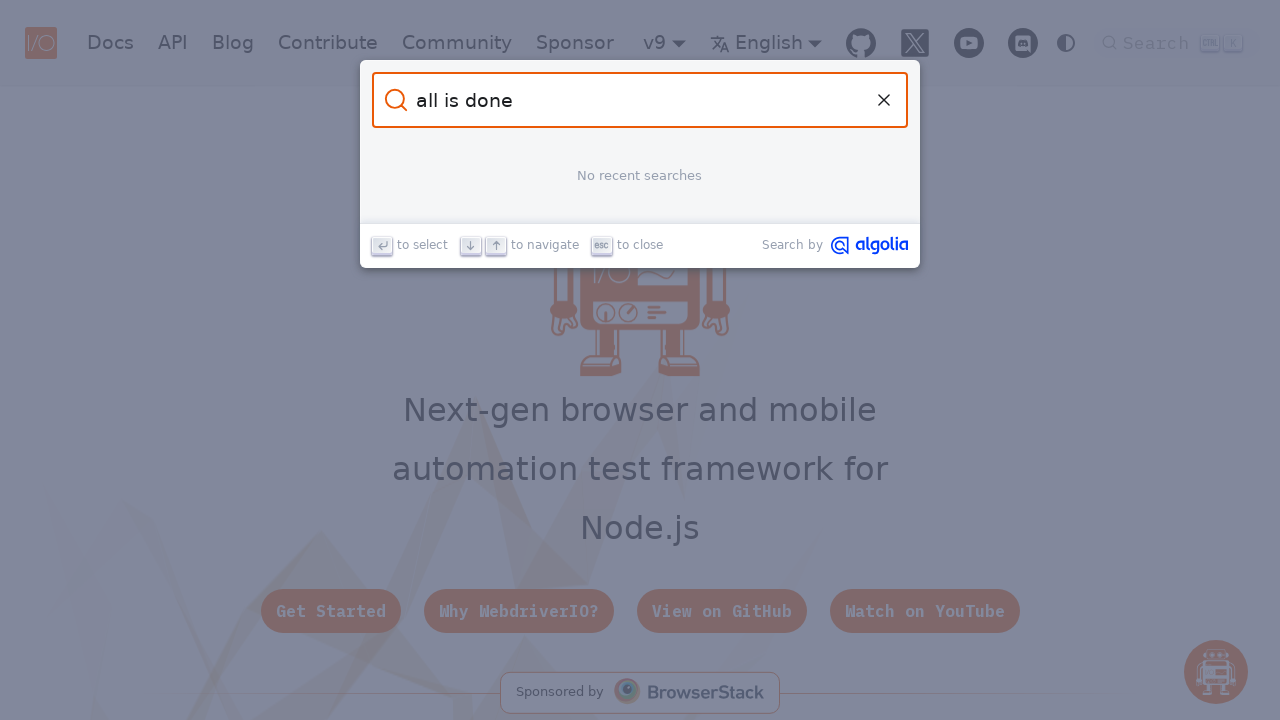

Waited 2000ms for search results to load
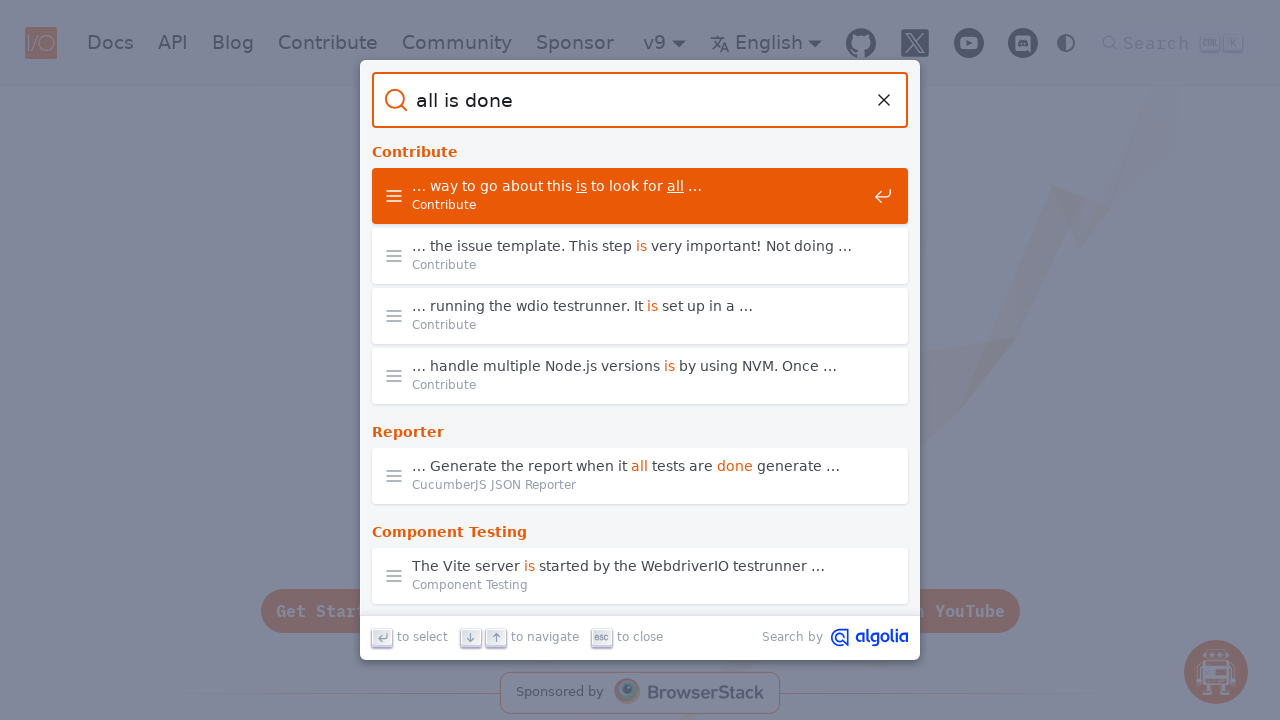

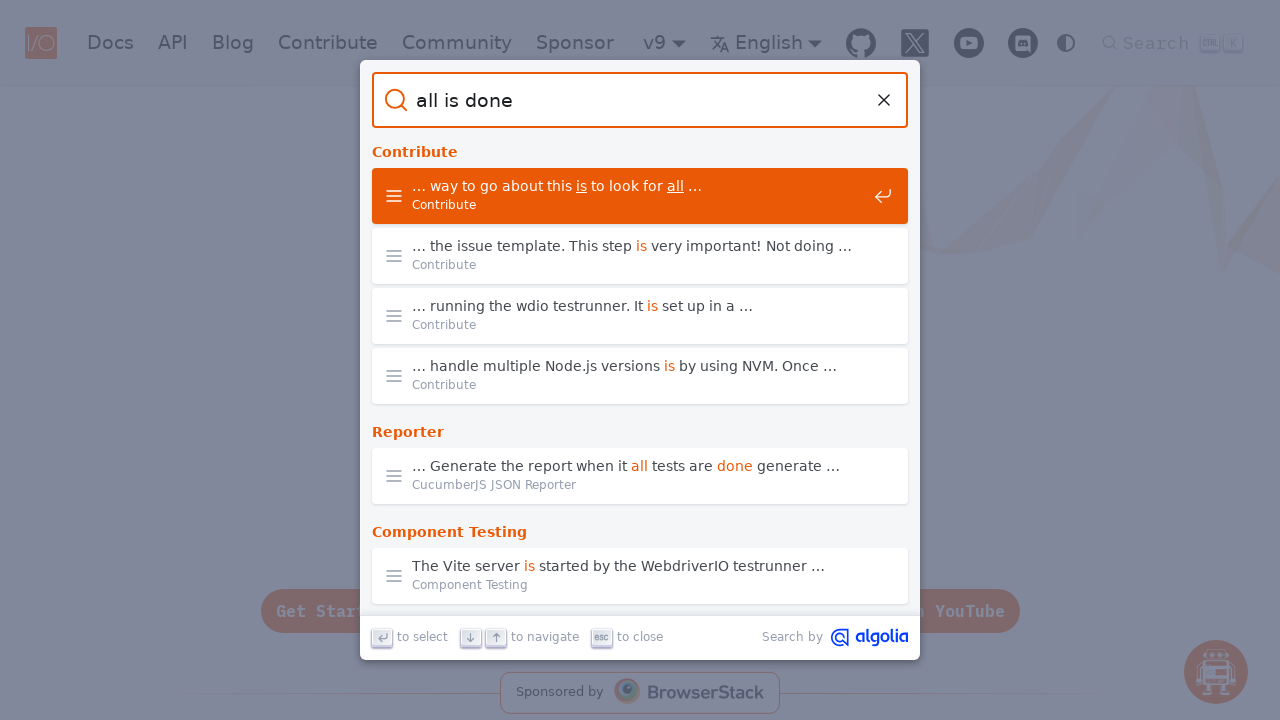